Tests login form validation by filling only the username field and verifying the password required error message is displayed

Starting URL: https://www.saucedemo.com/

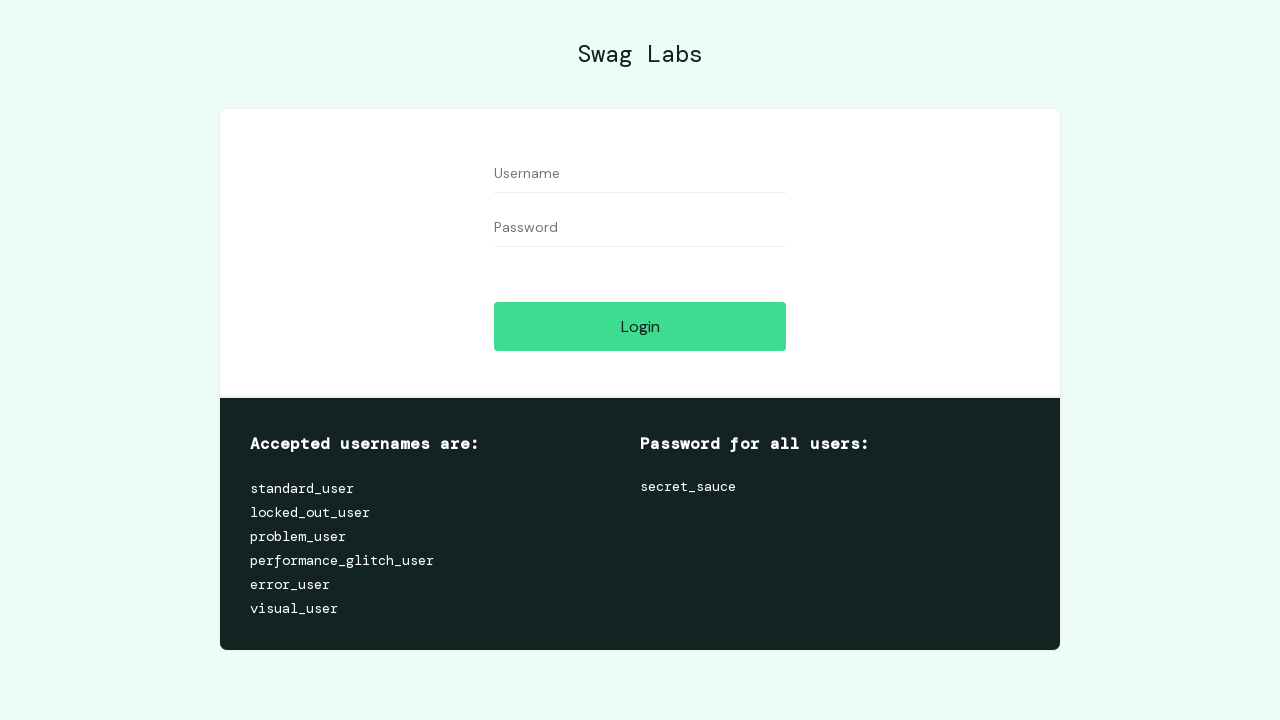

Filled username field with 'problem_user' on #user-name
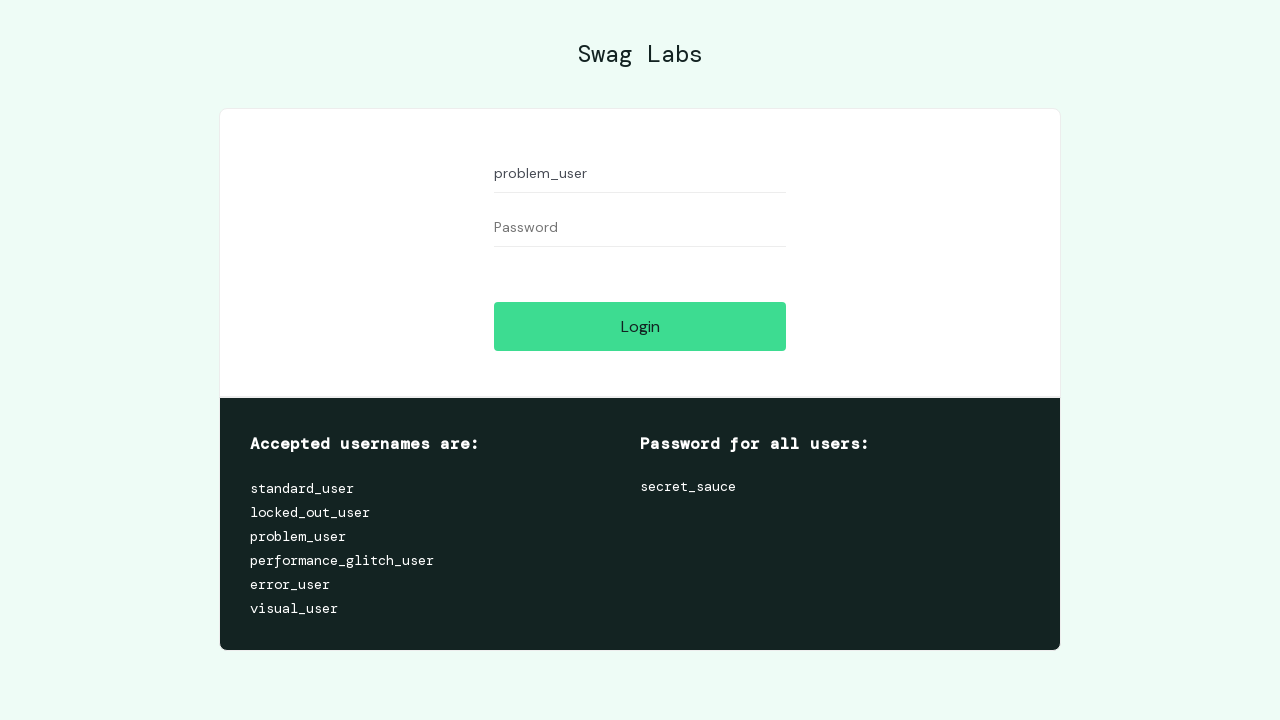

Clicked Login button with empty password field at (640, 326) on [name='login-button']
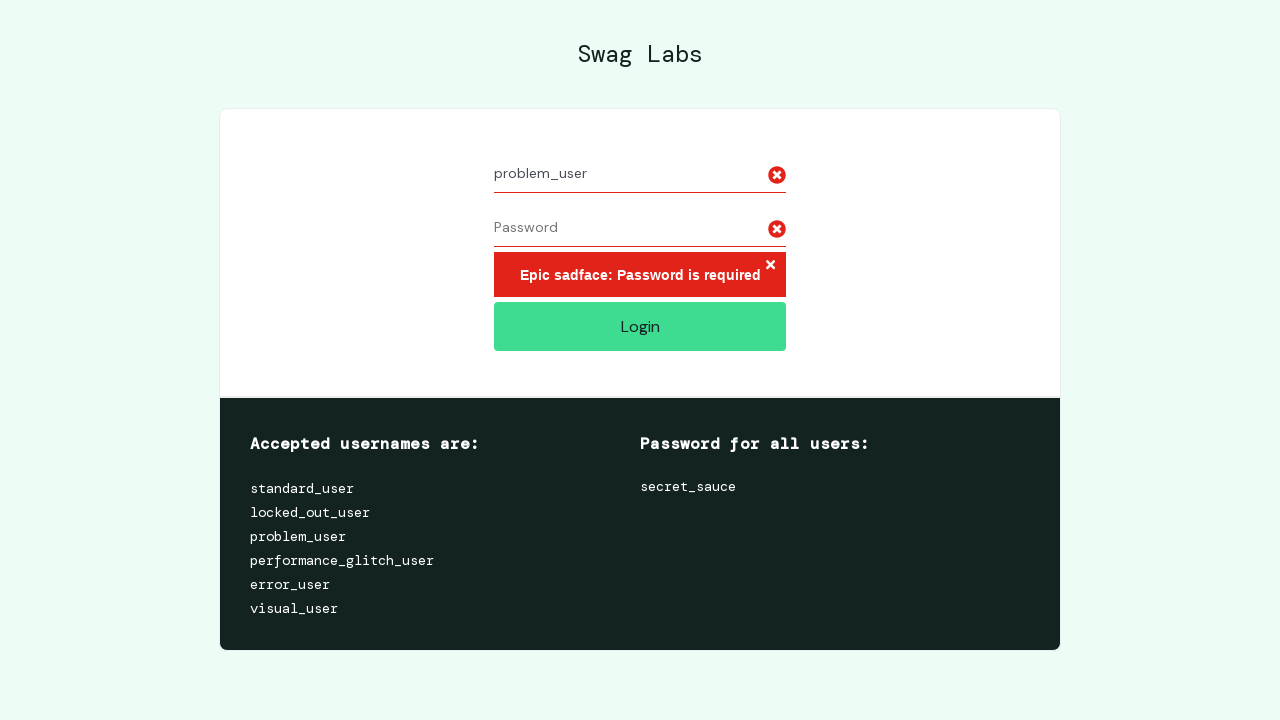

Password required error message displayed
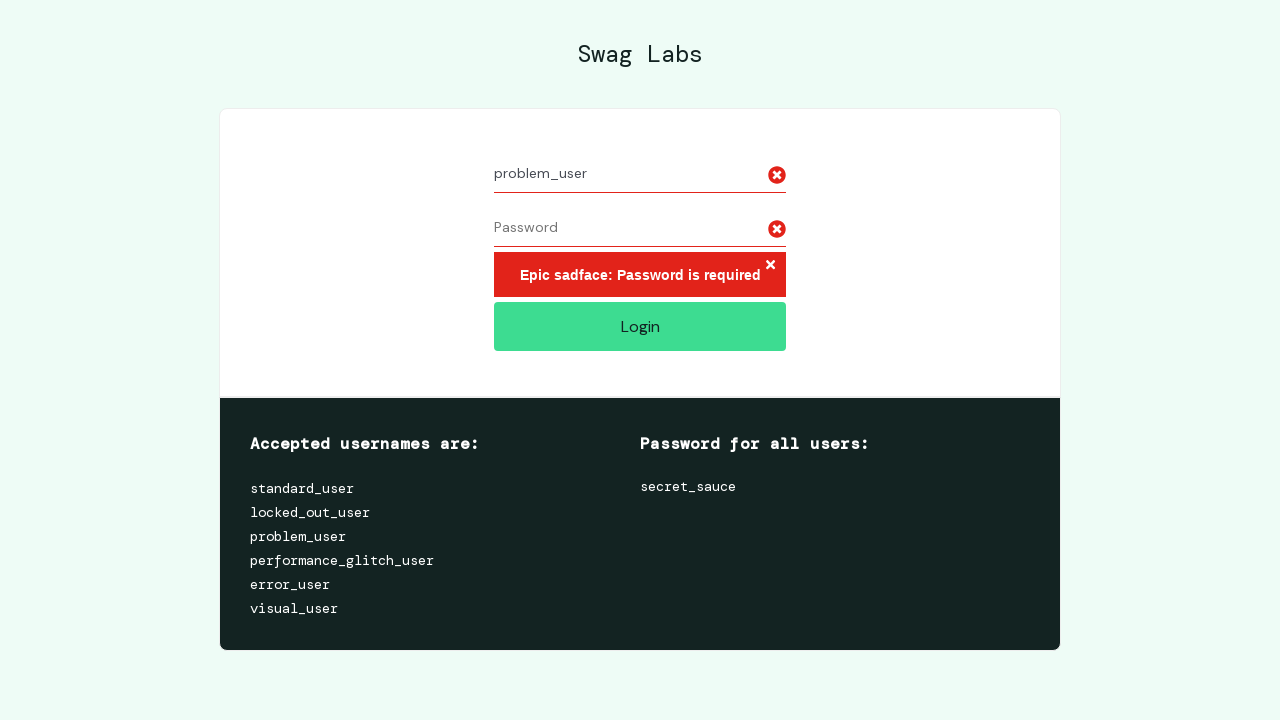

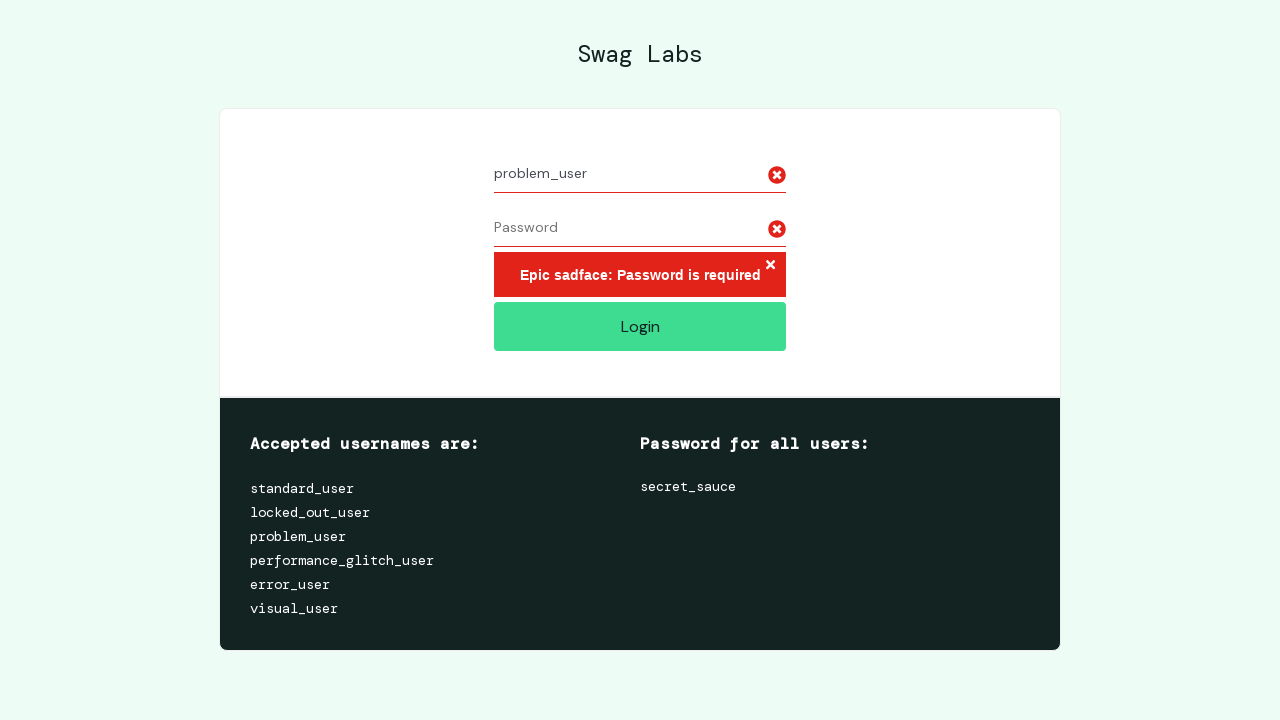